Tests that static content remains the same on page refresh by comparing text before and after refresh

Starting URL: https://the-internet.herokuapp.com/dynamic_content?with_content=static

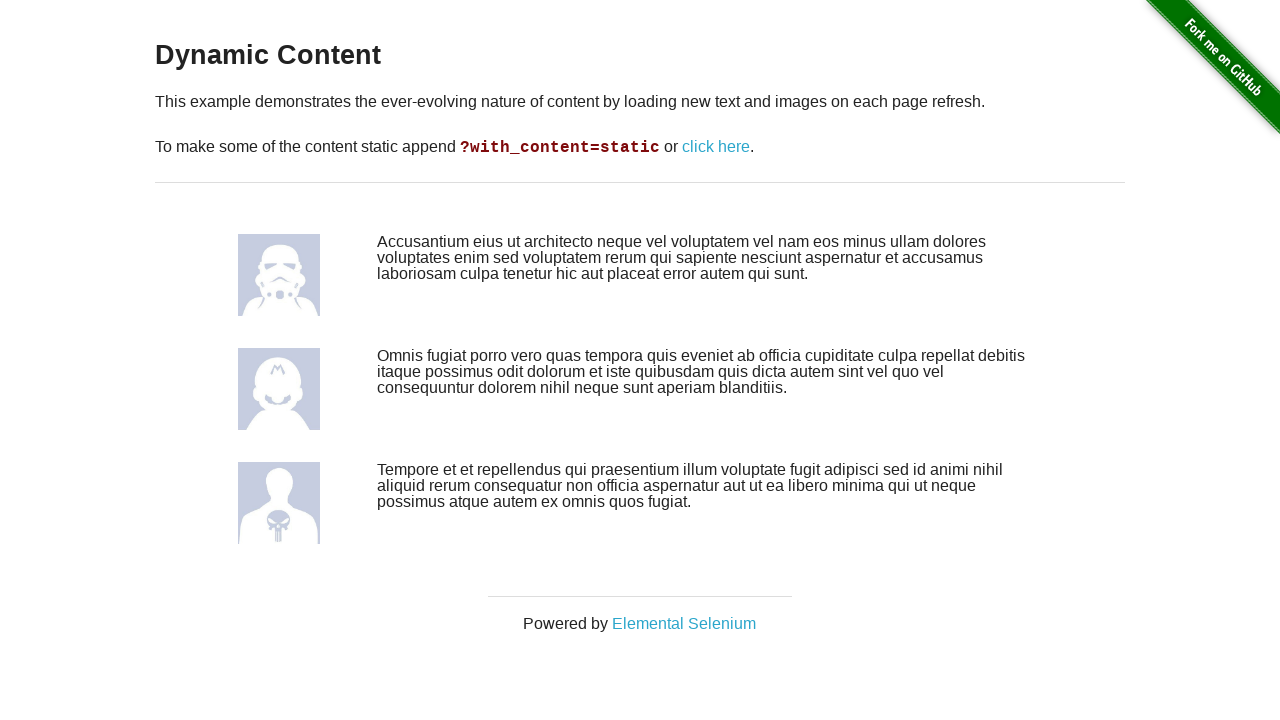

Navigated to dynamic content page with static content parameter
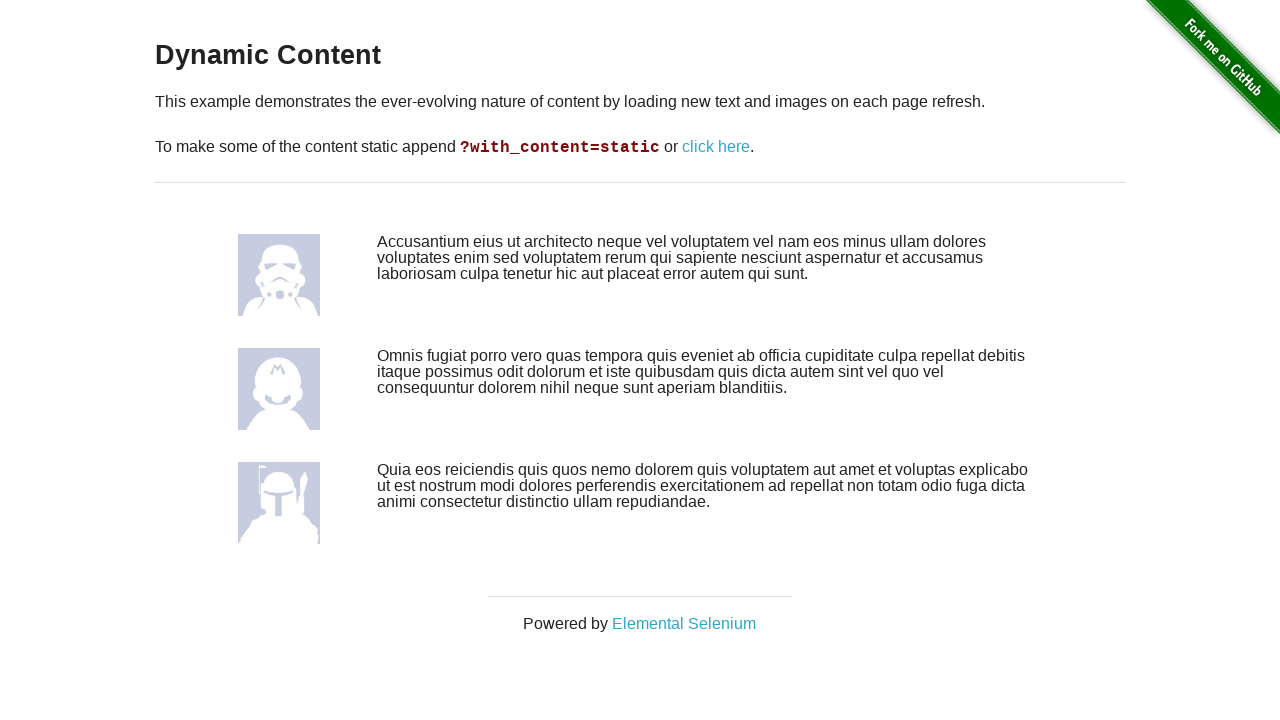

Extracted text from static content area before refresh
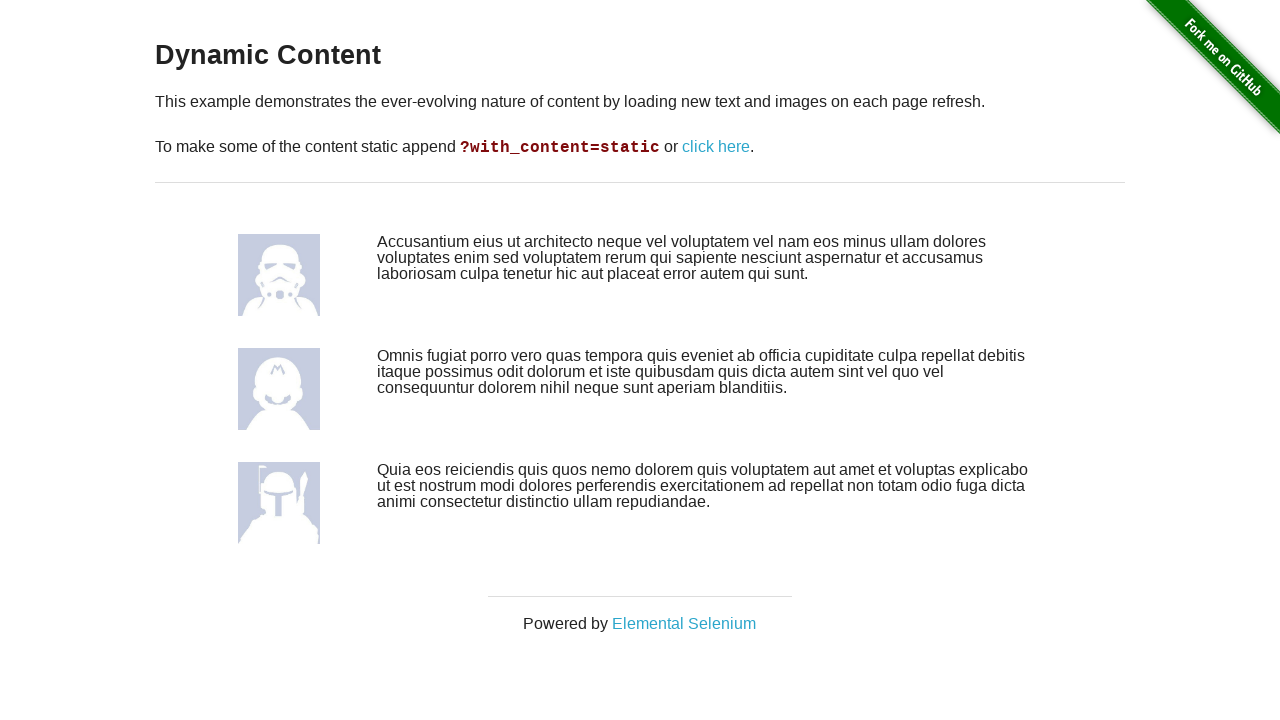

Reloaded the page
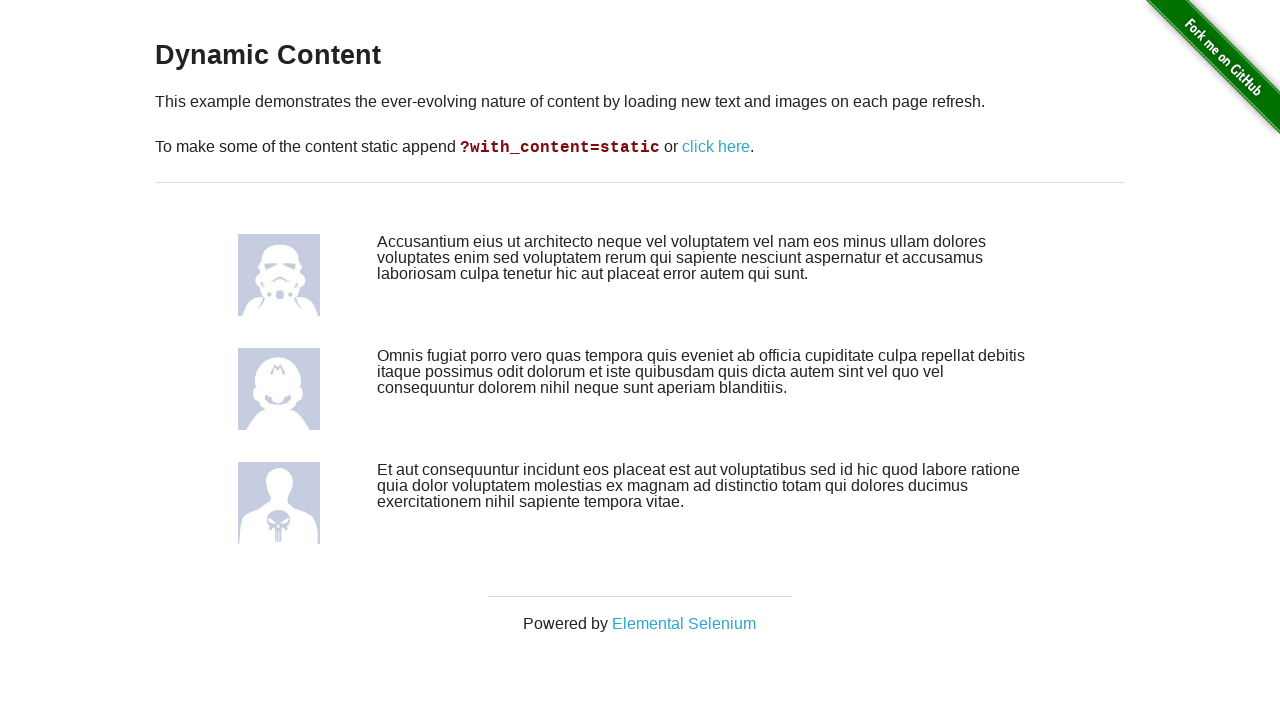

Extracted text from static content area after refresh
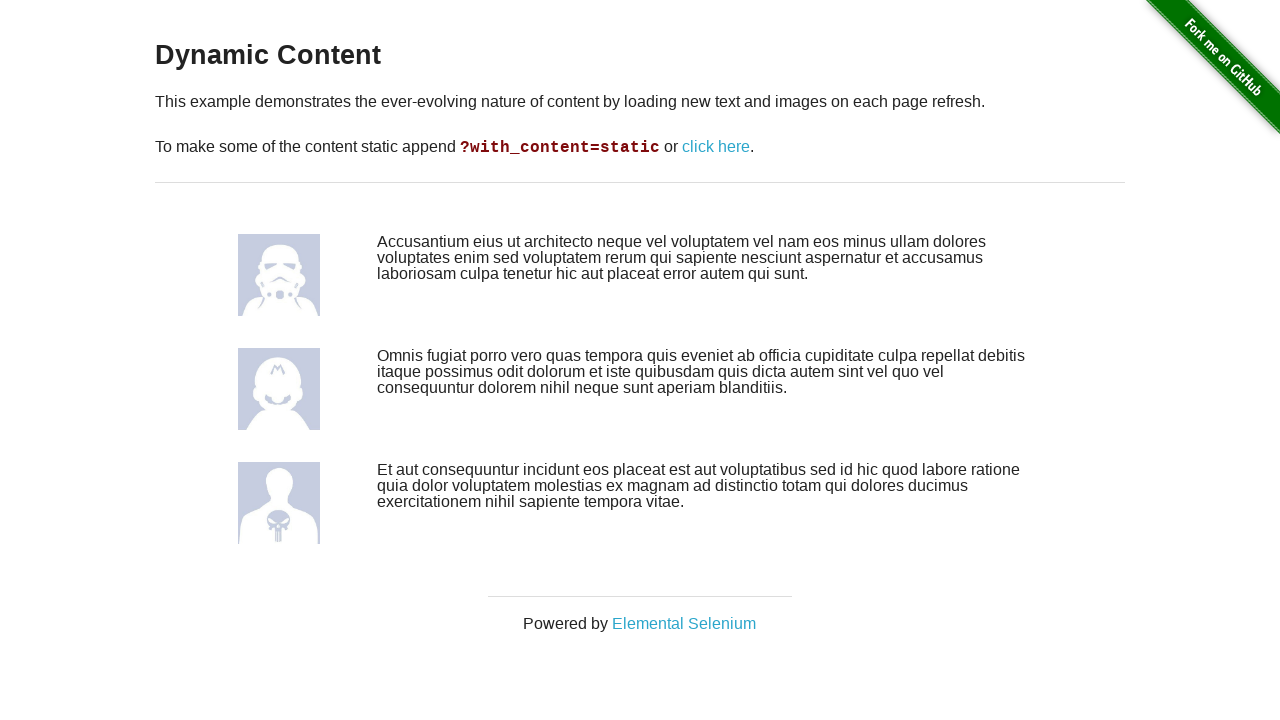

Verified that static content remained the same after page refresh
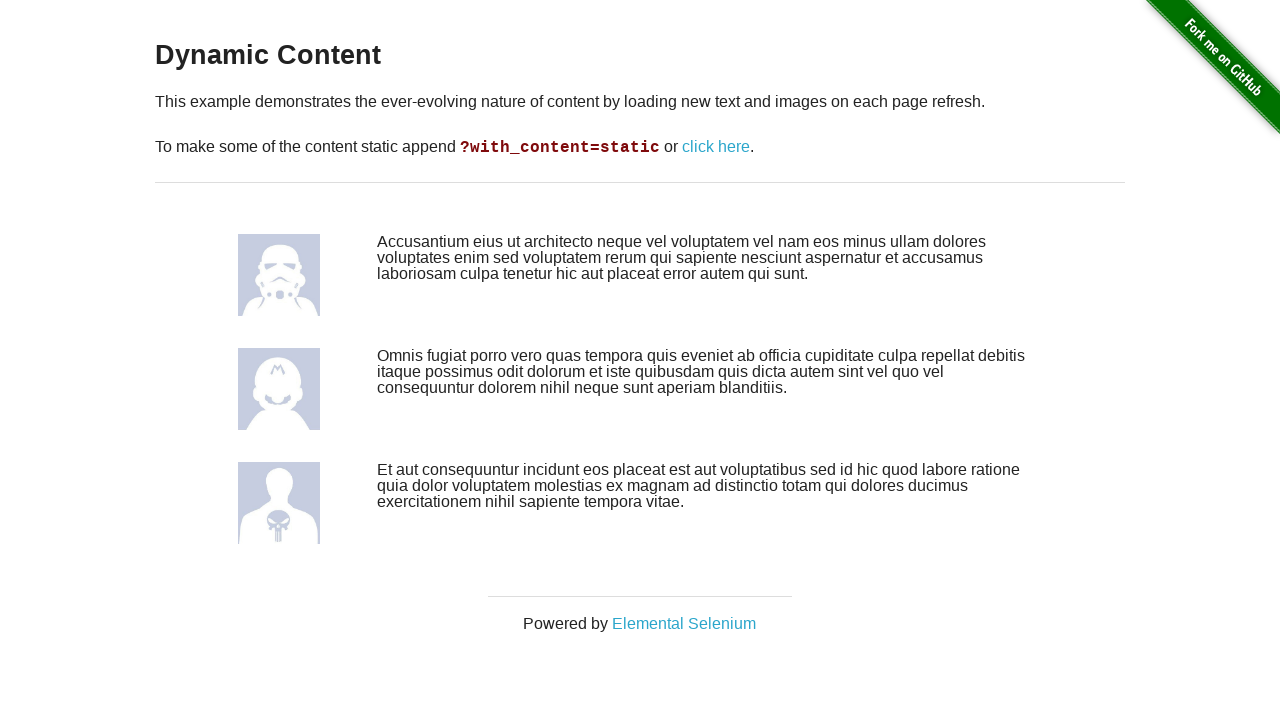

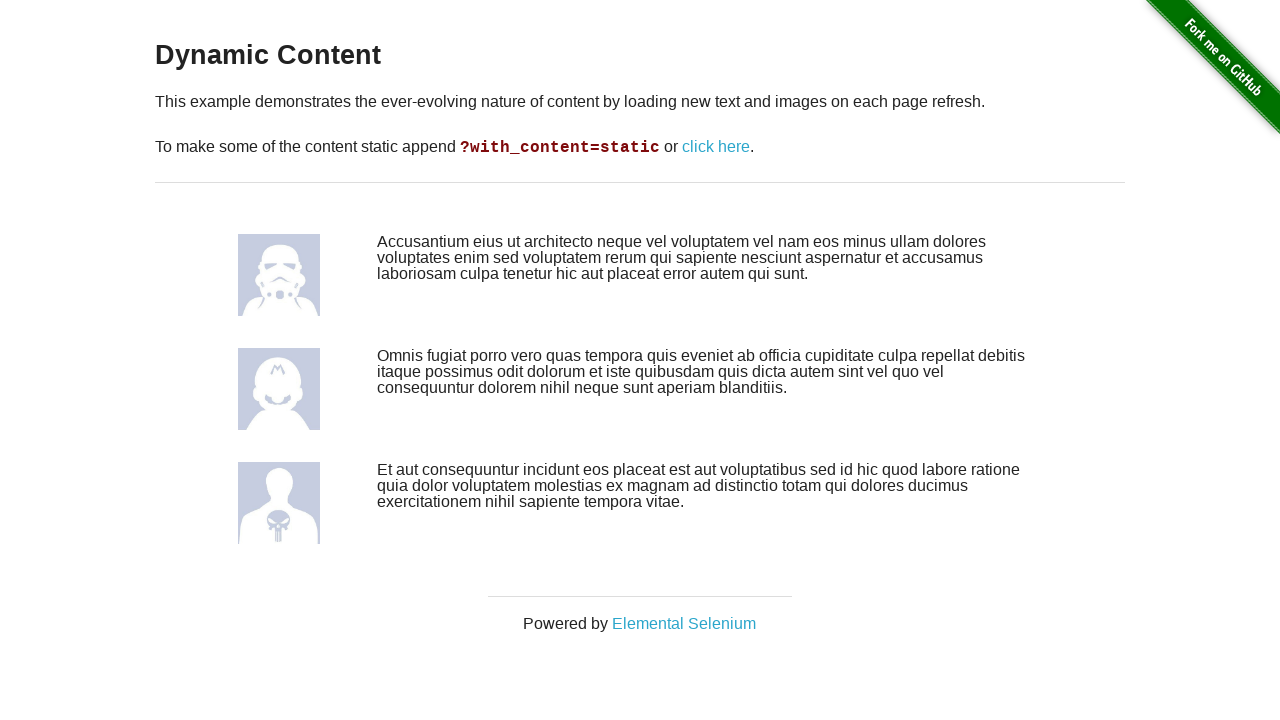